Tests dynamic loading with a short timeout, expecting to handle timeout gracefully and still verify the content appears

Starting URL: https://the-internet.herokuapp.com/dynamic_loading/1

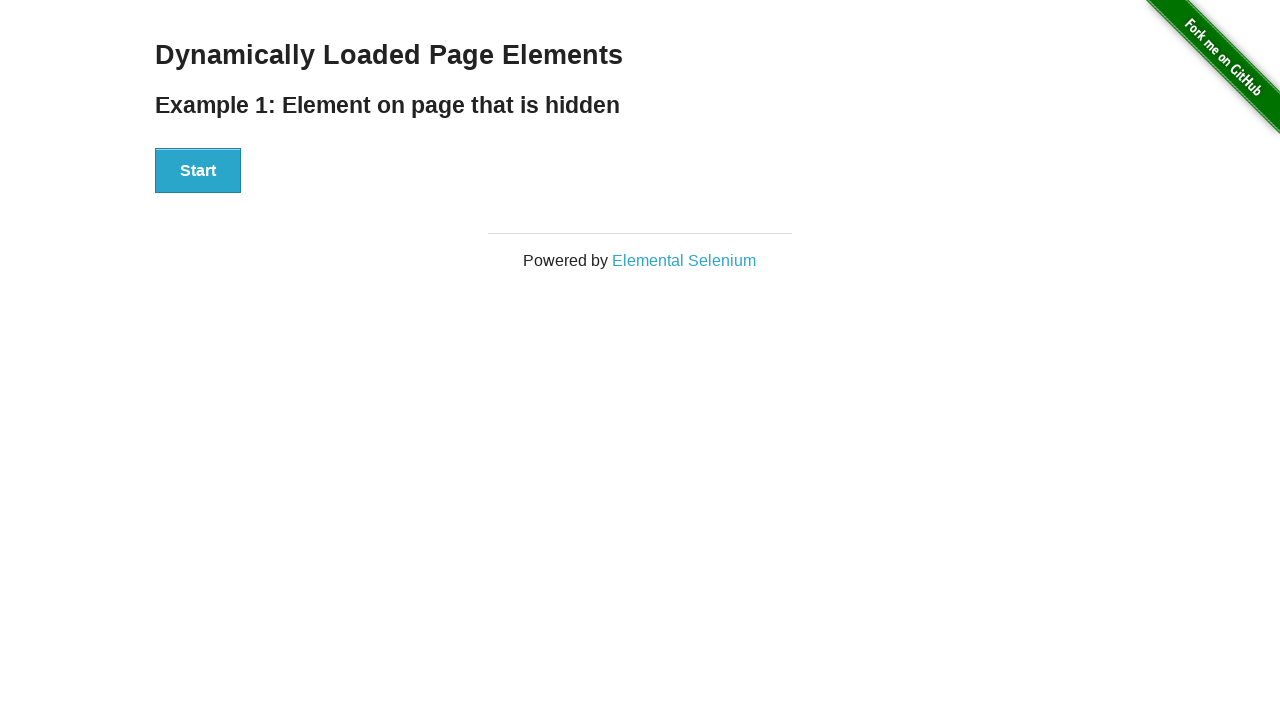

Clicked the Start button to initiate dynamic loading at (198, 171) on xpath=//div[@id='start']/button[text()='Start']
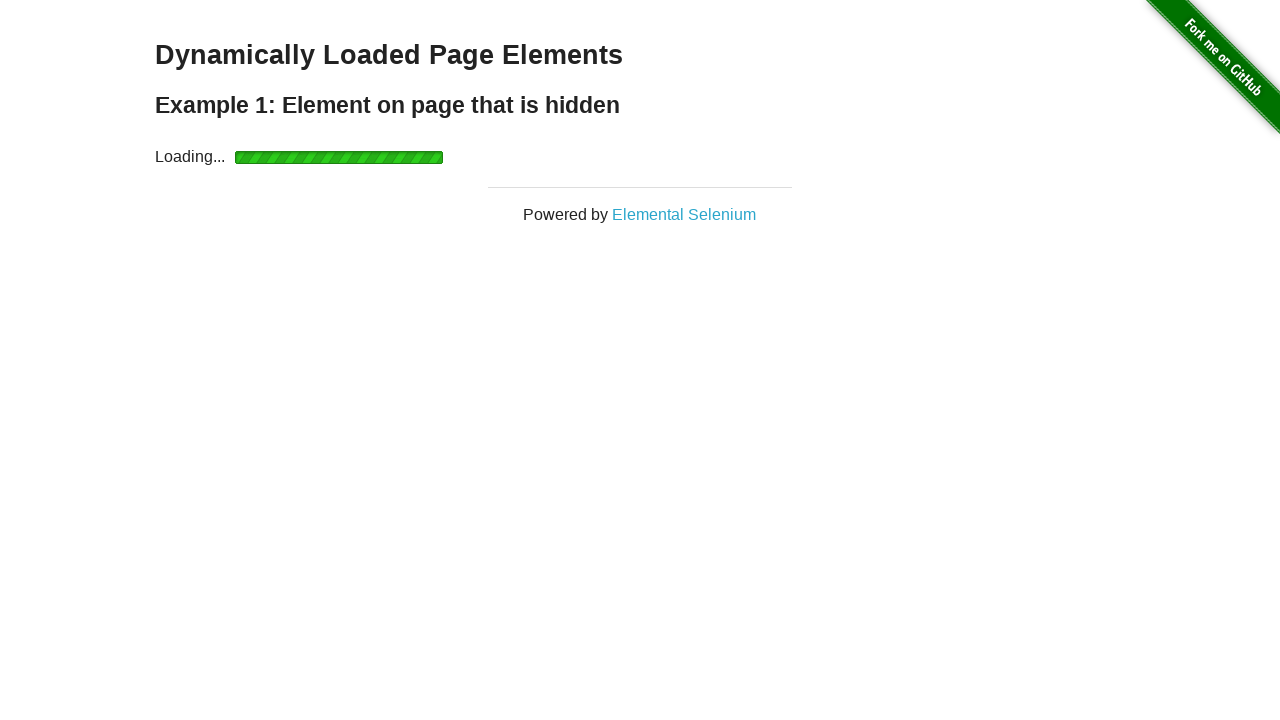

Waited for 'Hello World!' message to appear (10s timeout) and verified content loaded successfully
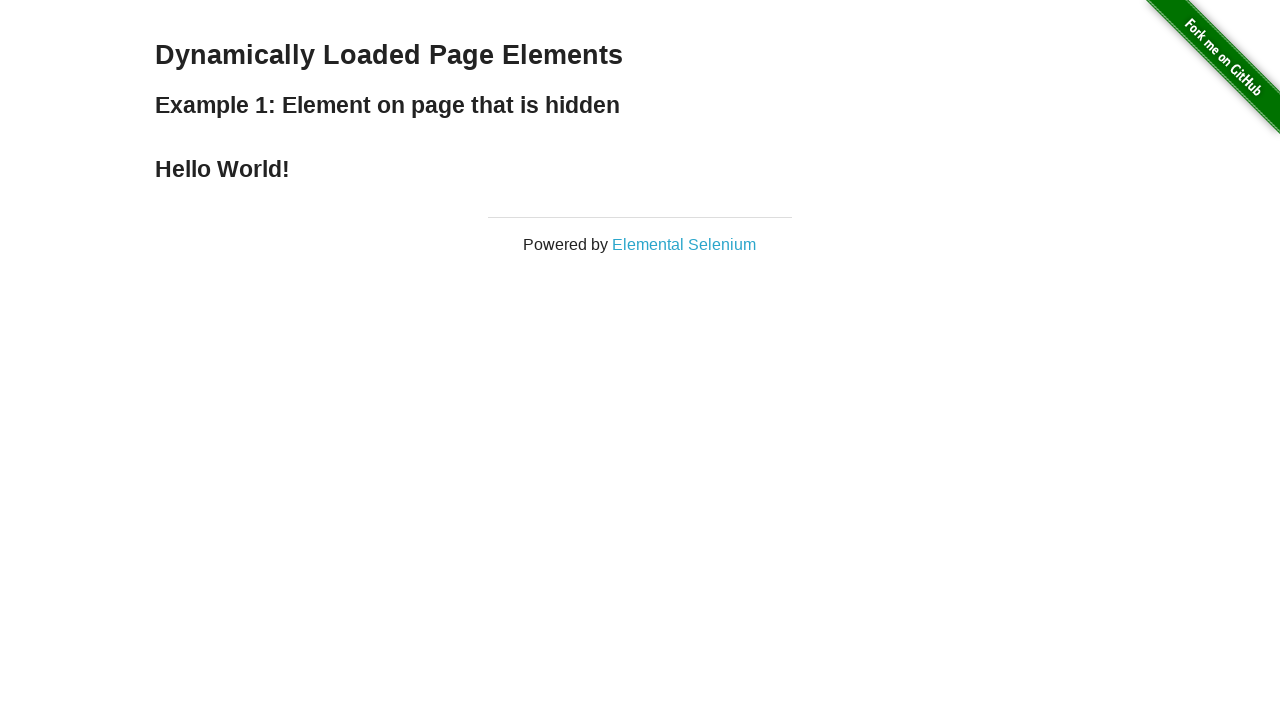

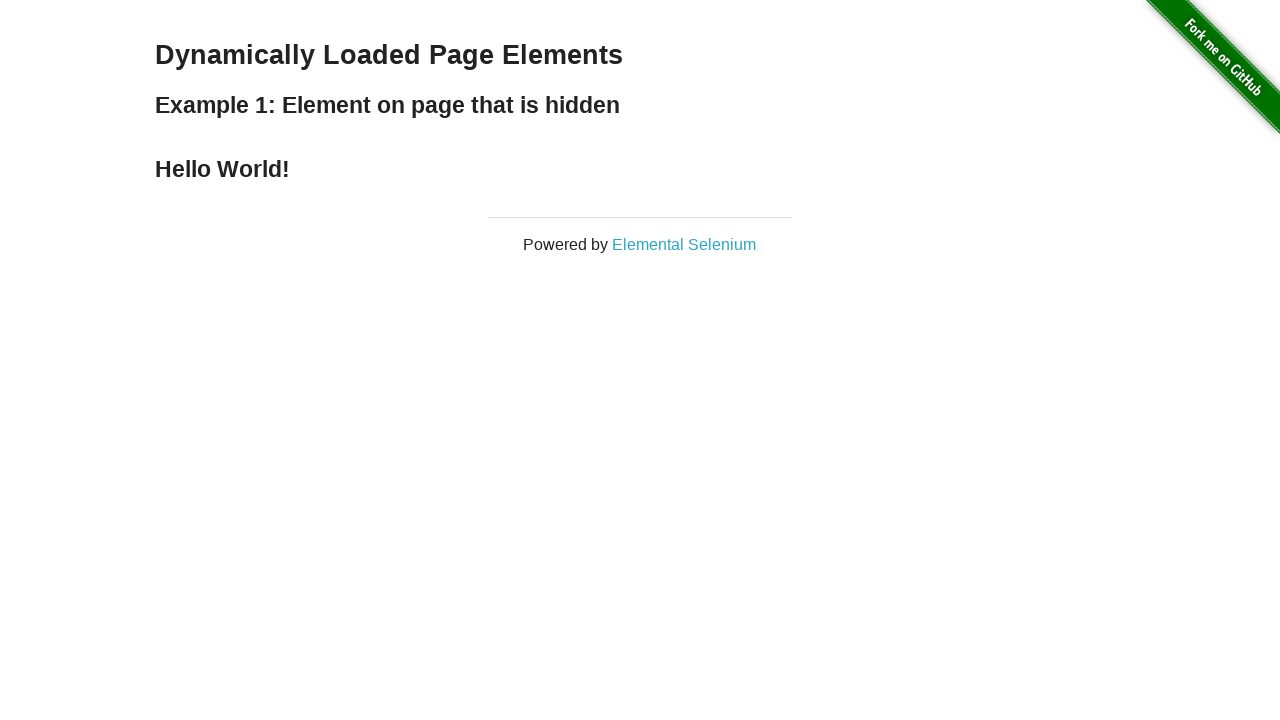